Tests login form validation by submitting only password without username and verifying the username required error message

Starting URL: http://hrm-online.portnov.com/

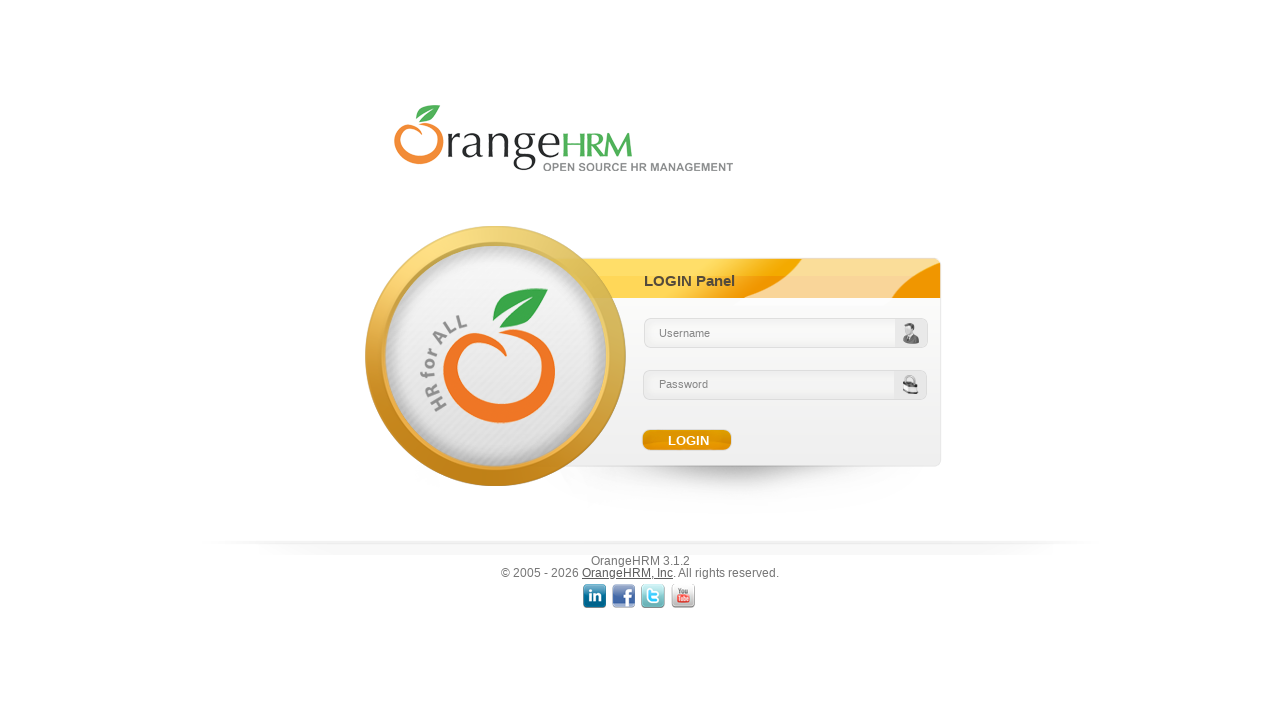

Filled password field with 'password' without entering username on #txtPassword
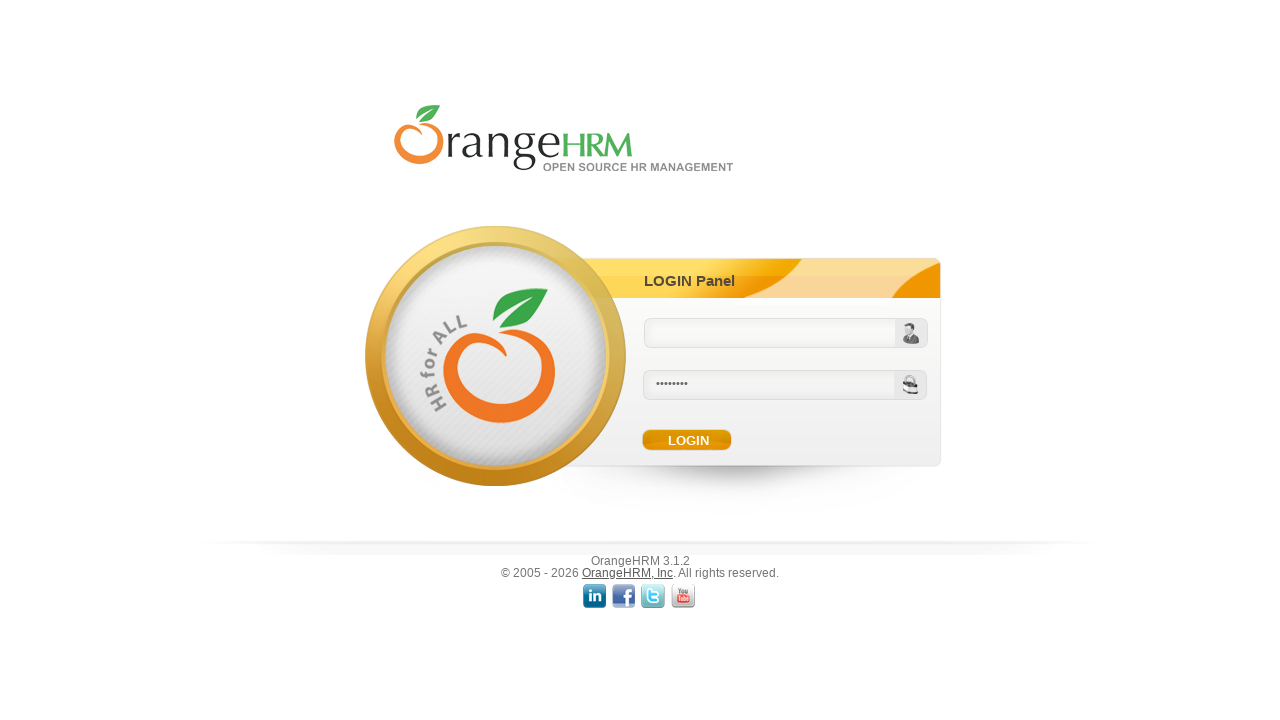

Clicked submit button to attempt login without username at (688, 440) on input[name='Submit']
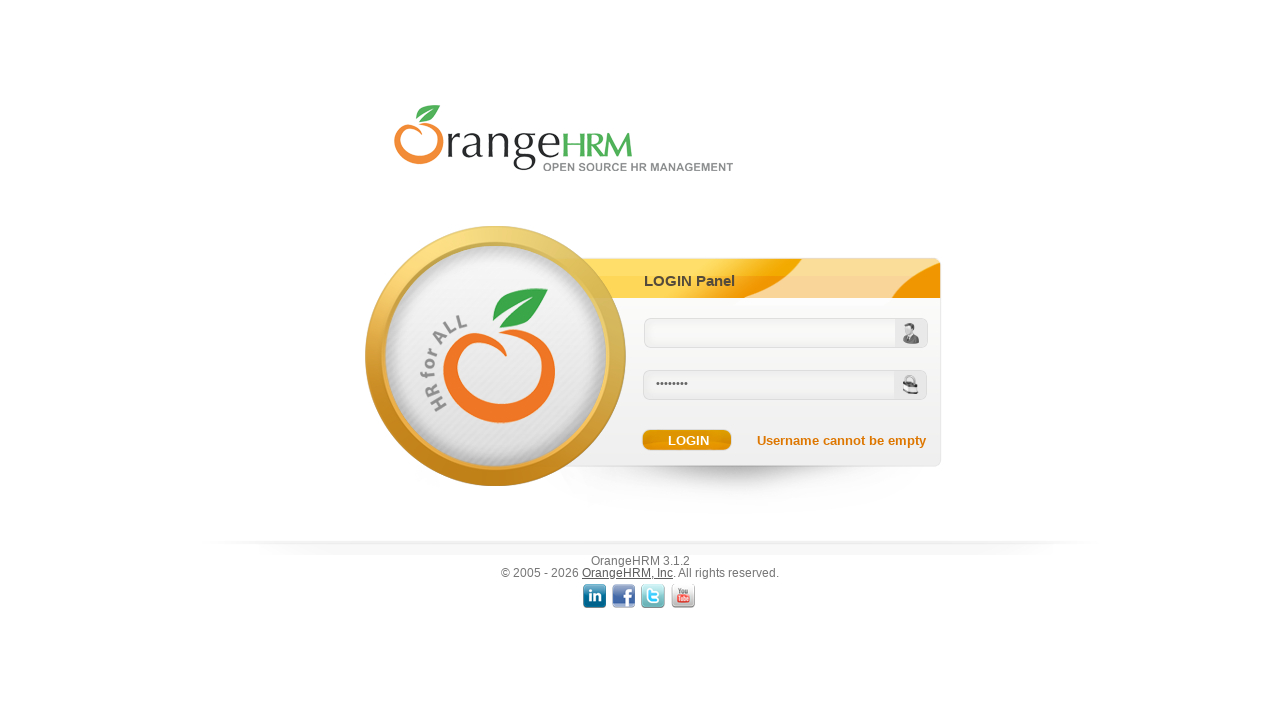

Username required error message appeared
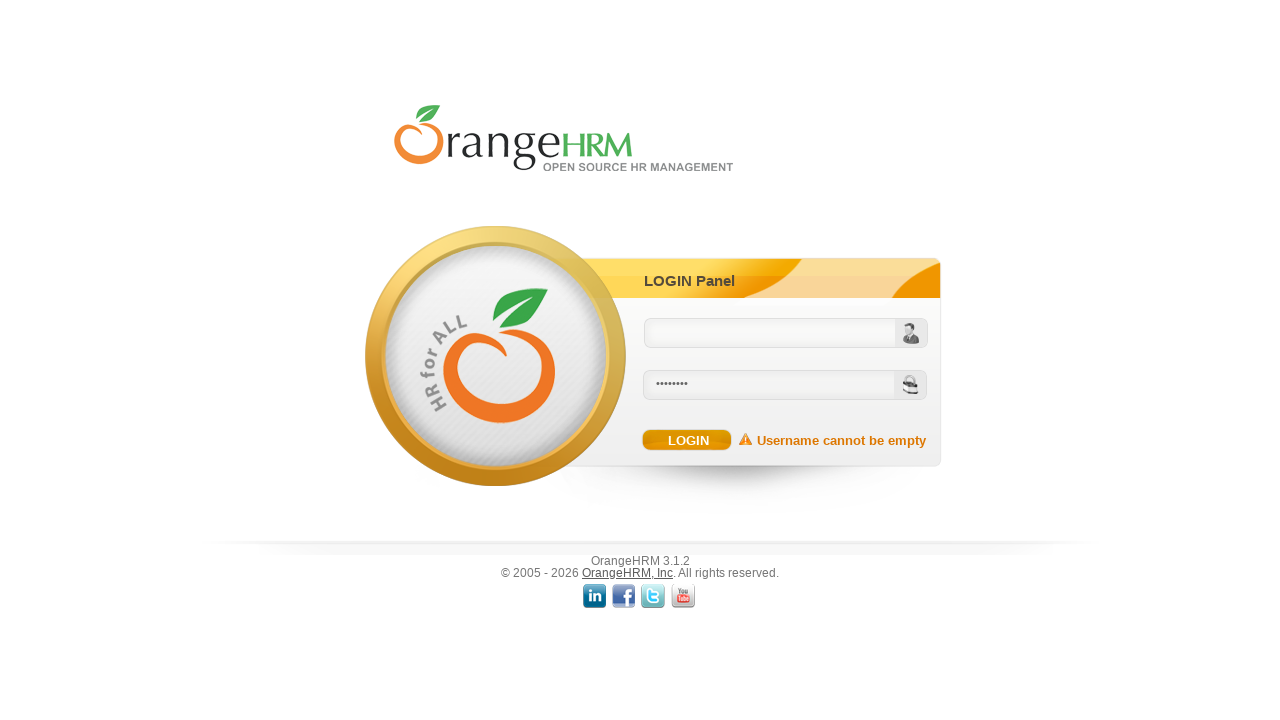

Located error message element
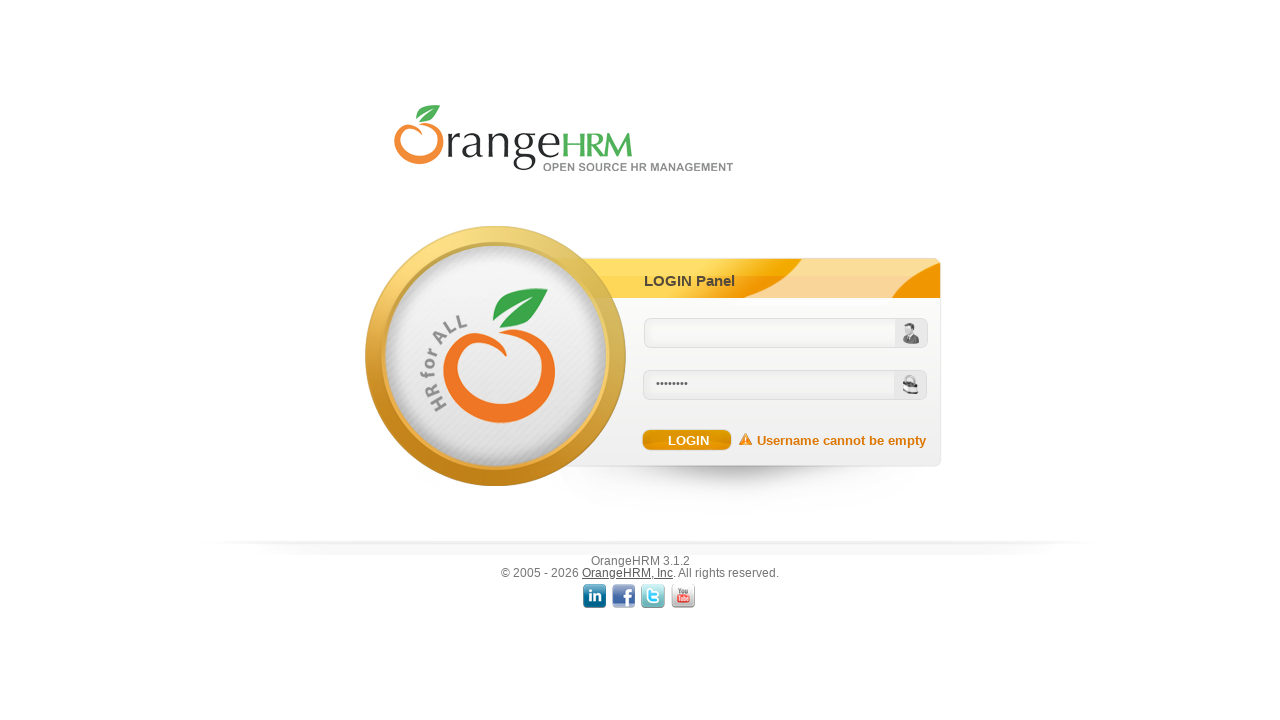

Verified error message is visible
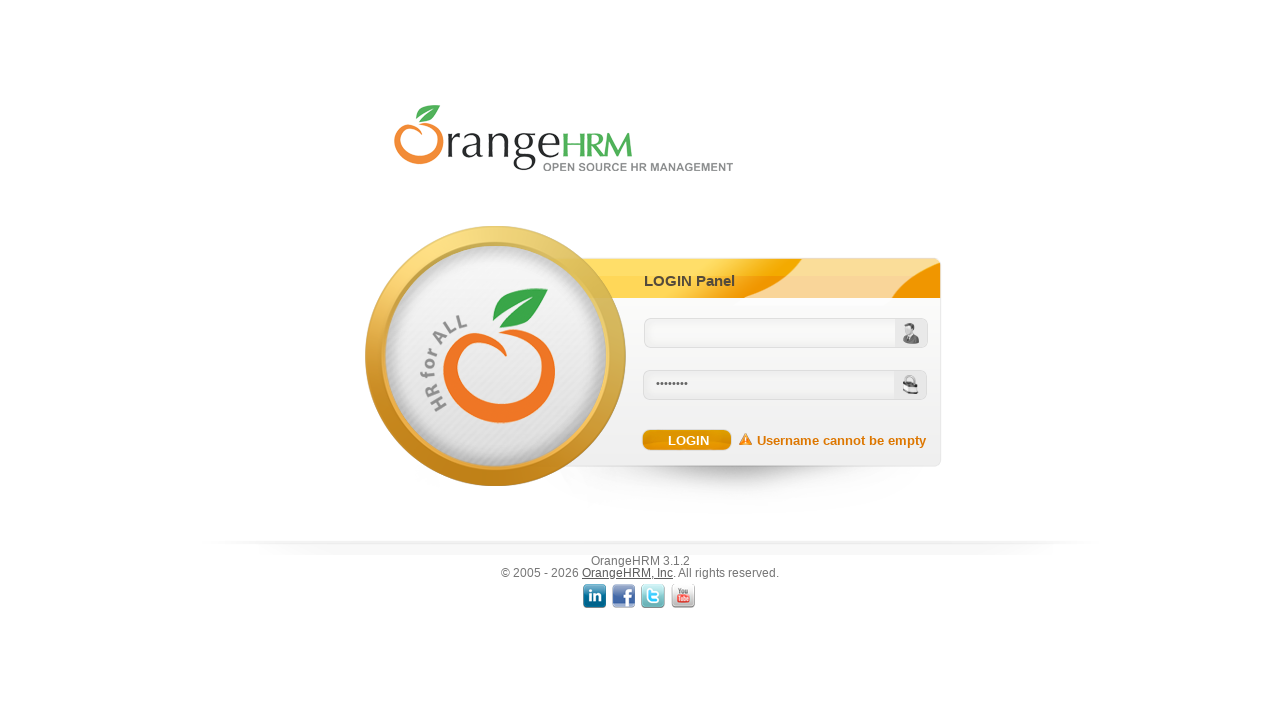

Verified error message text is 'Username cannot be empty'
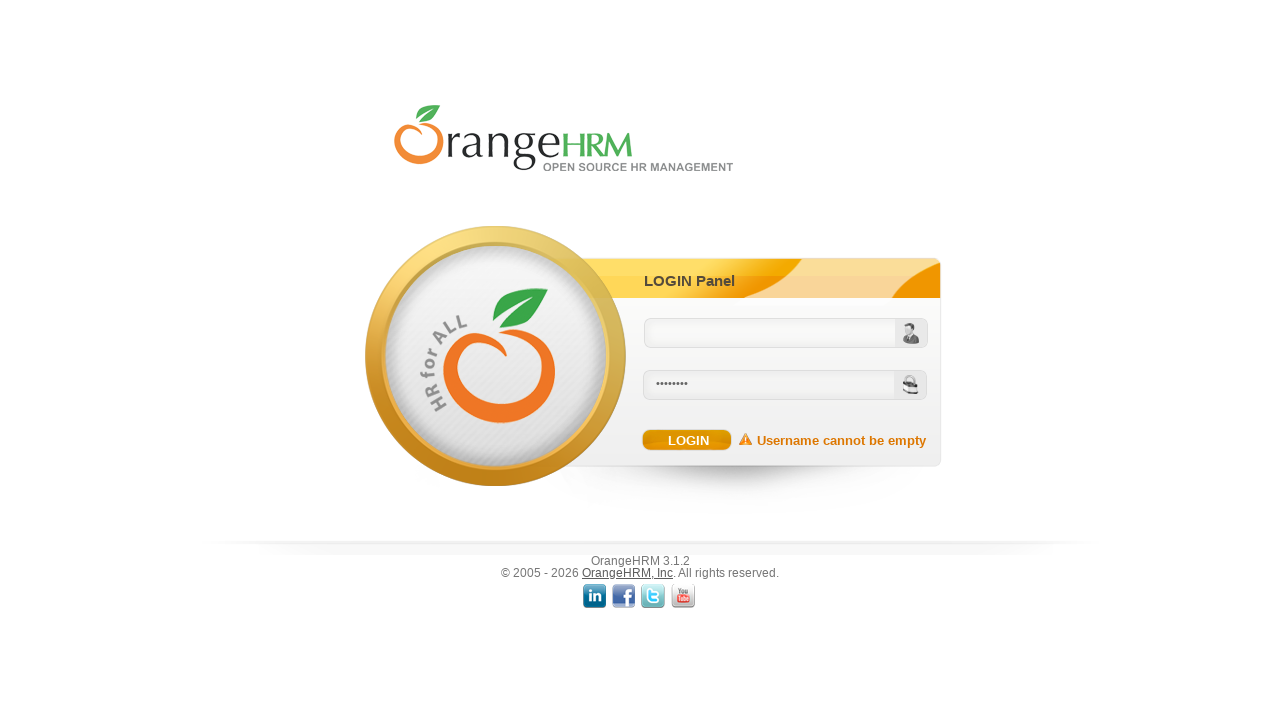

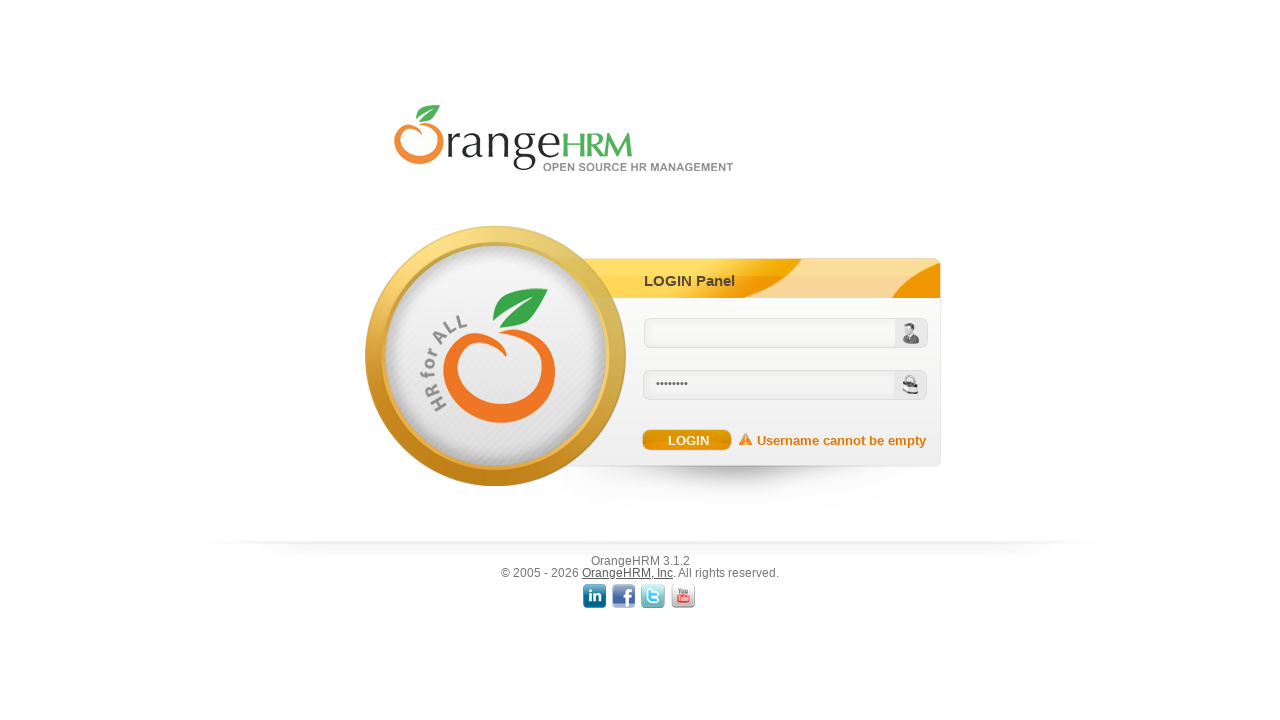